Tests AJAX form submission by filling in a title and description field, then clicking submit and verifying the processing message appears.

Starting URL: https://www.lambdatest.com/selenium-playground/ajax-form-submit-demo

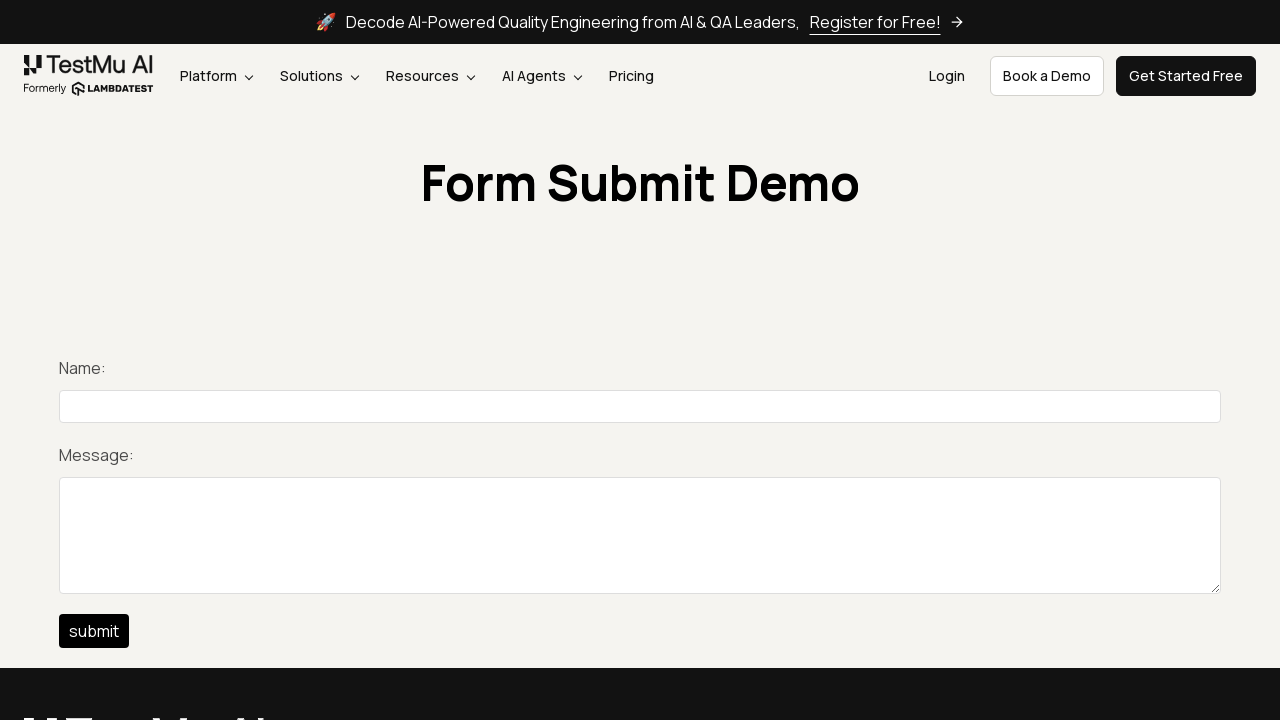

Filled title field with 'nickname' on #title
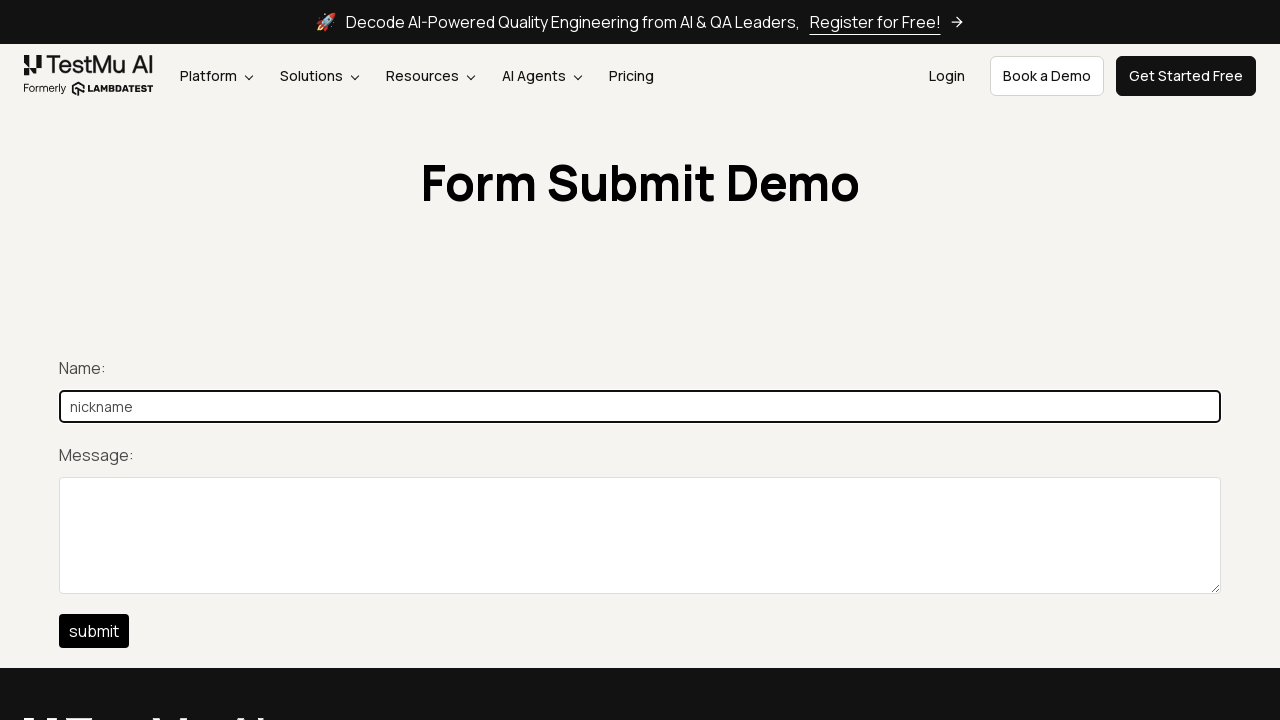

Filled description field with 'Hello world!' on #description
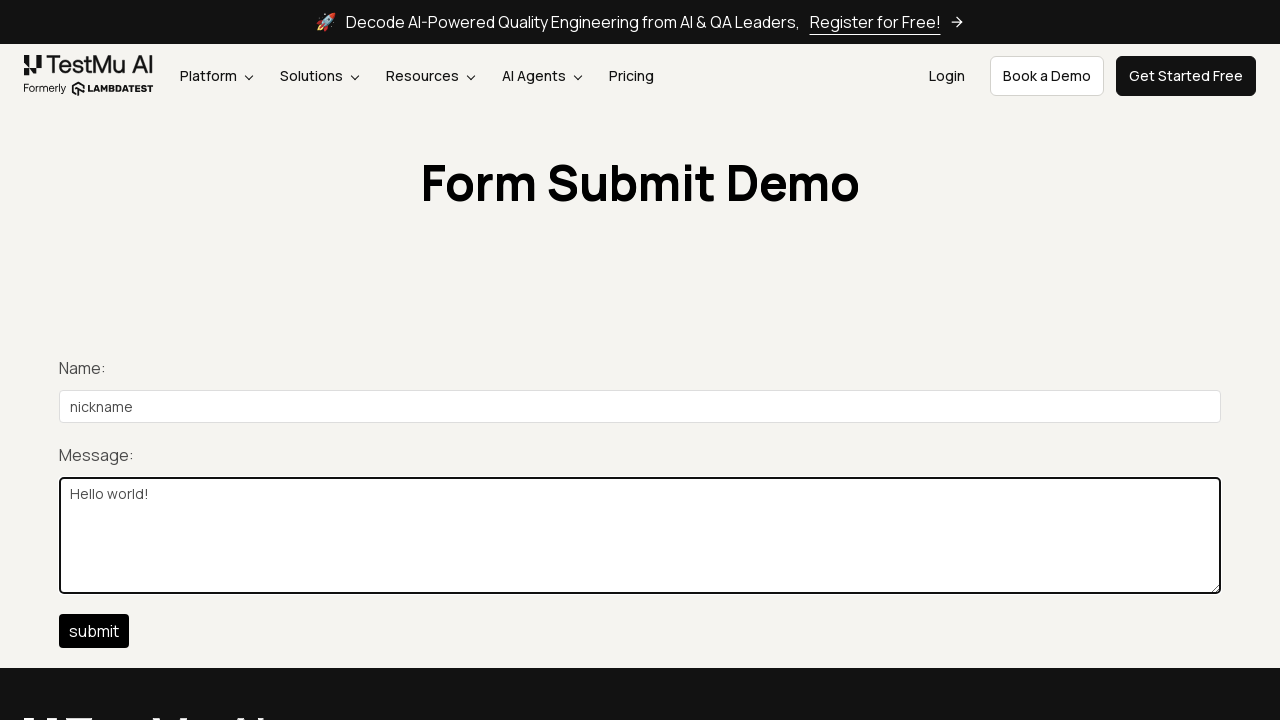

Clicked submit button to submit AJAX form at (94, 631) on #btn-submit
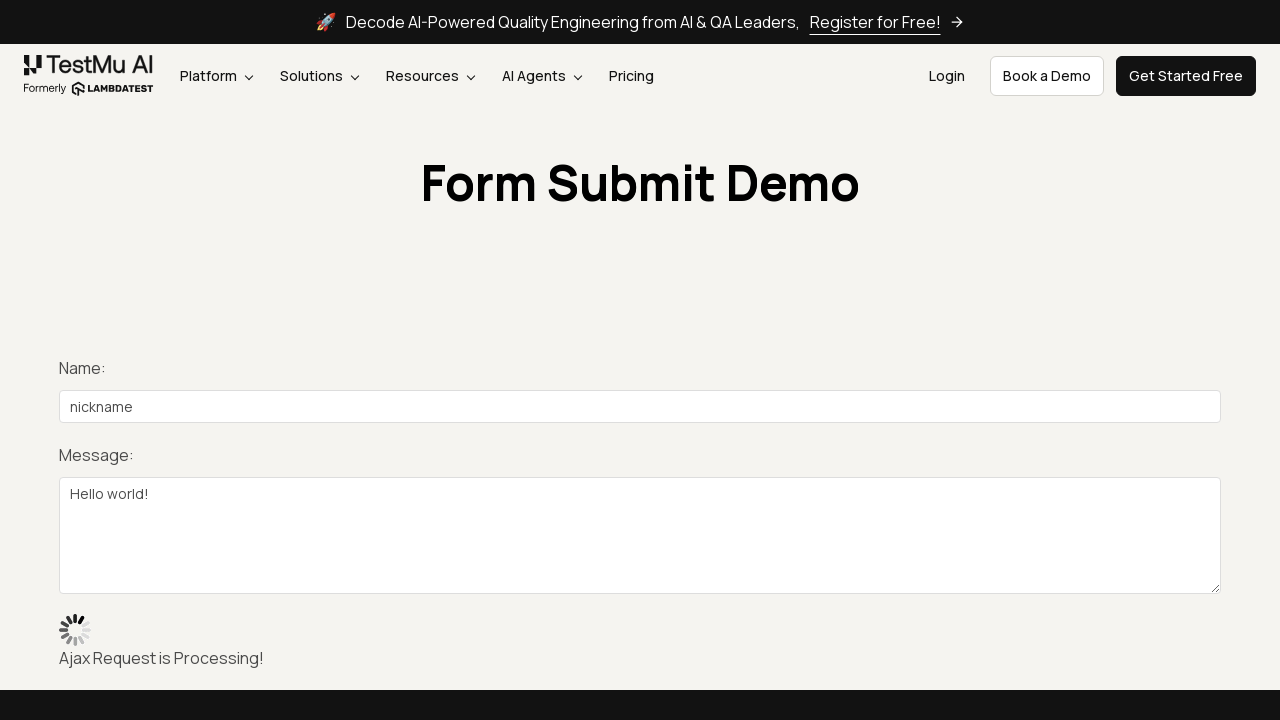

Processing message appeared confirming form submission
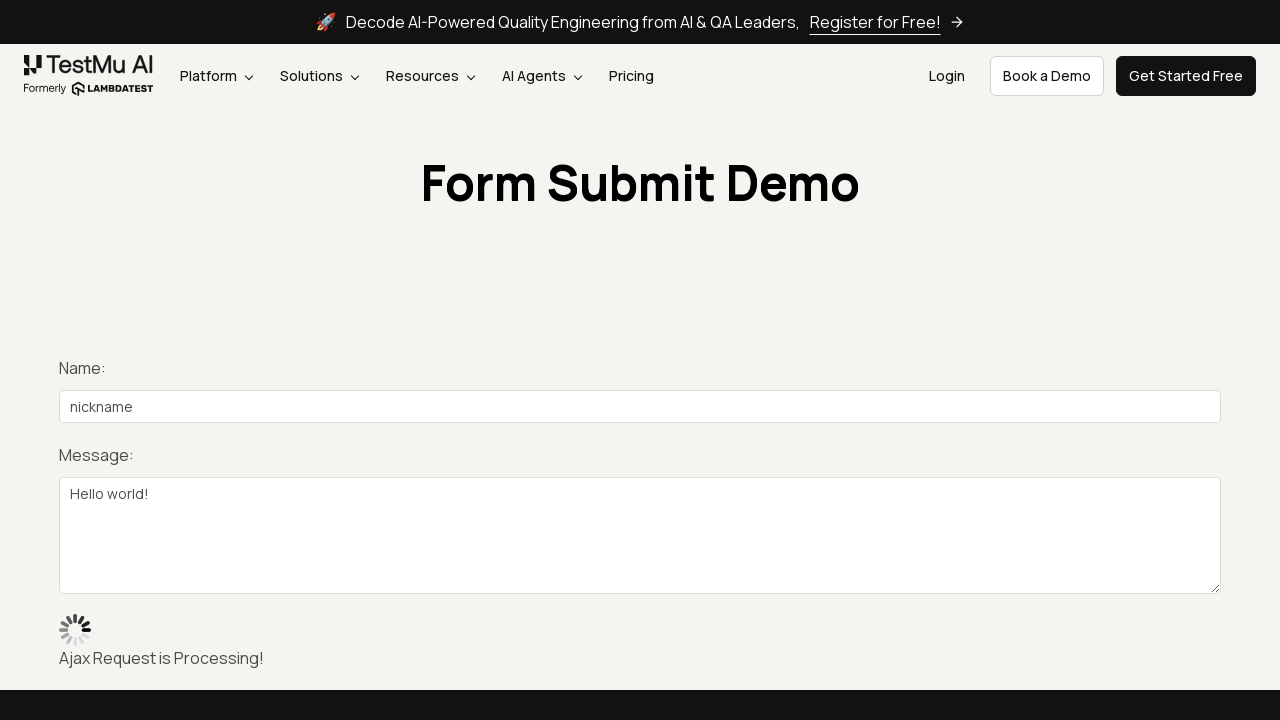

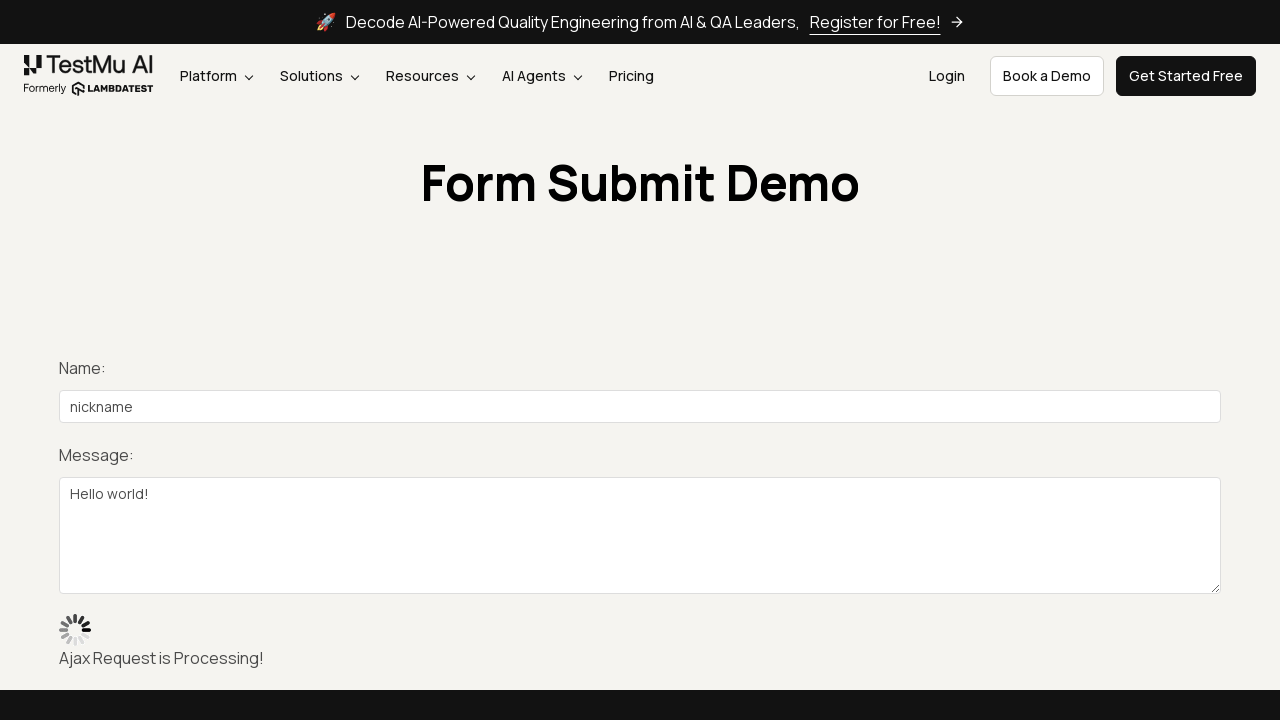